Tests dynamic loading with exactly enough wait time (5 seconds) to verify the "Hello World!" text appears after clicking start

Starting URL: https://automationfc.github.io/dynamic-loading/

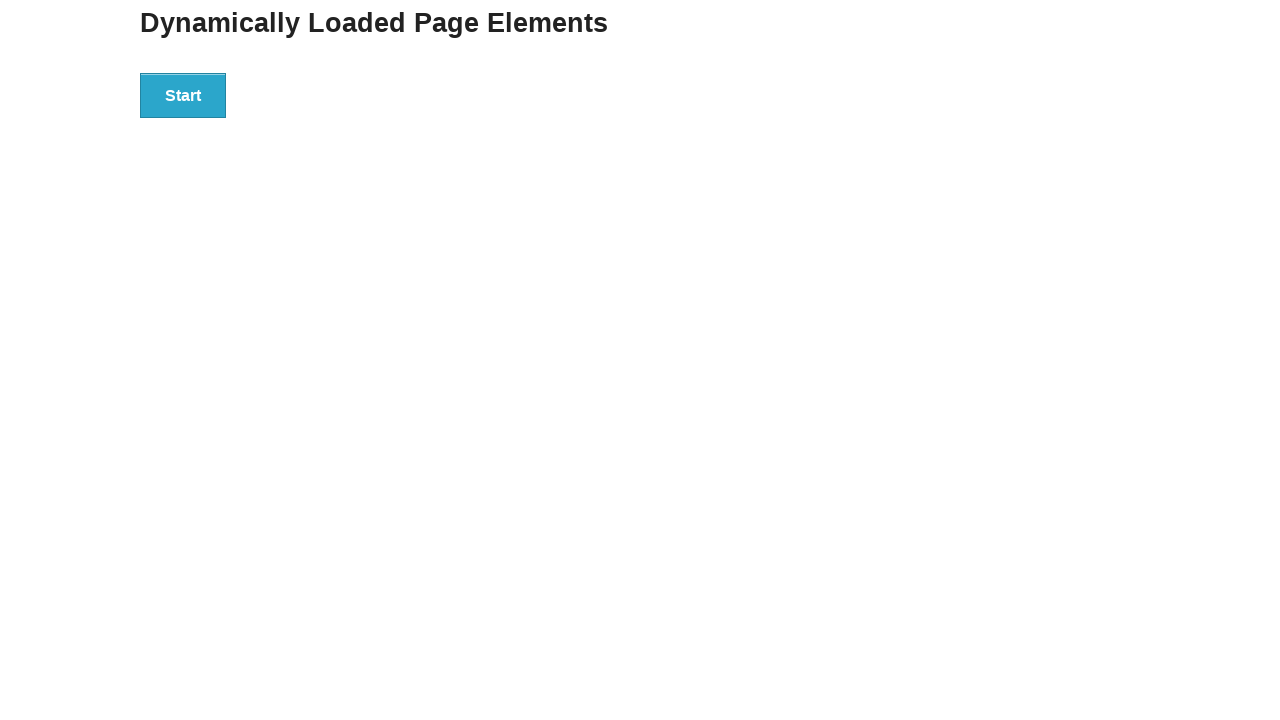

Navigated to dynamic loading page
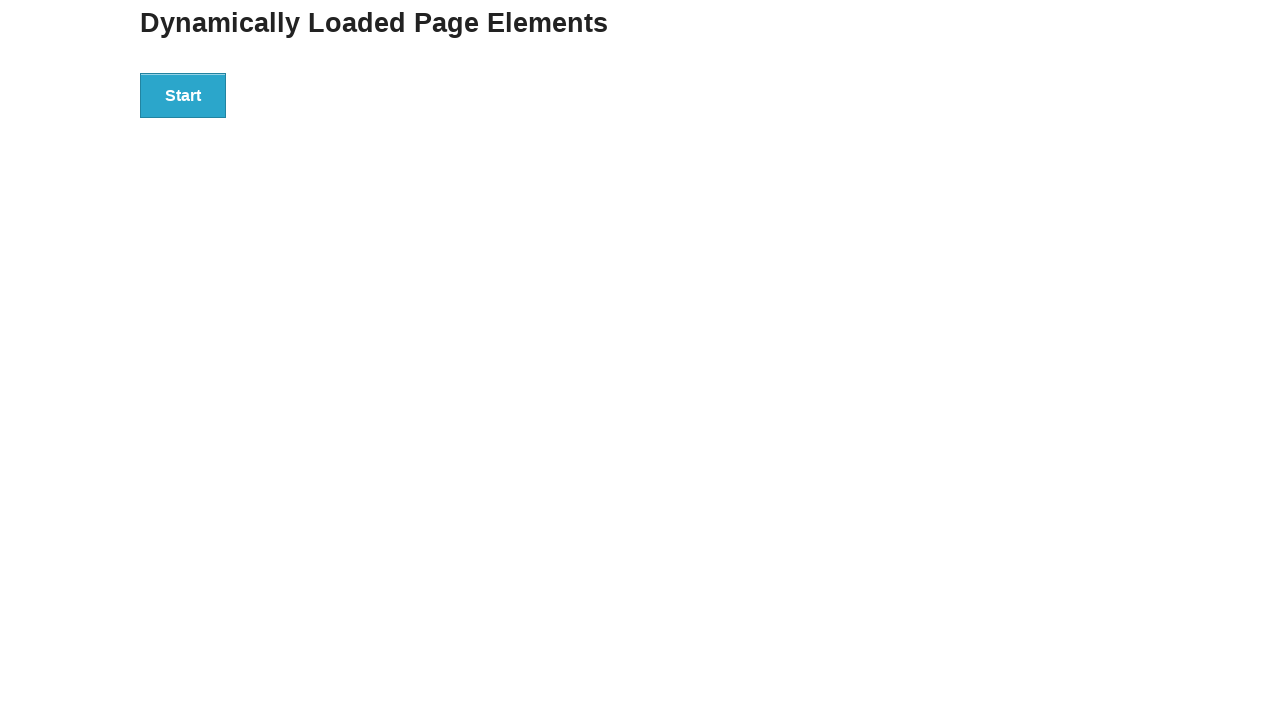

Clicked start button to trigger dynamic loading at (183, 95) on div#start>button
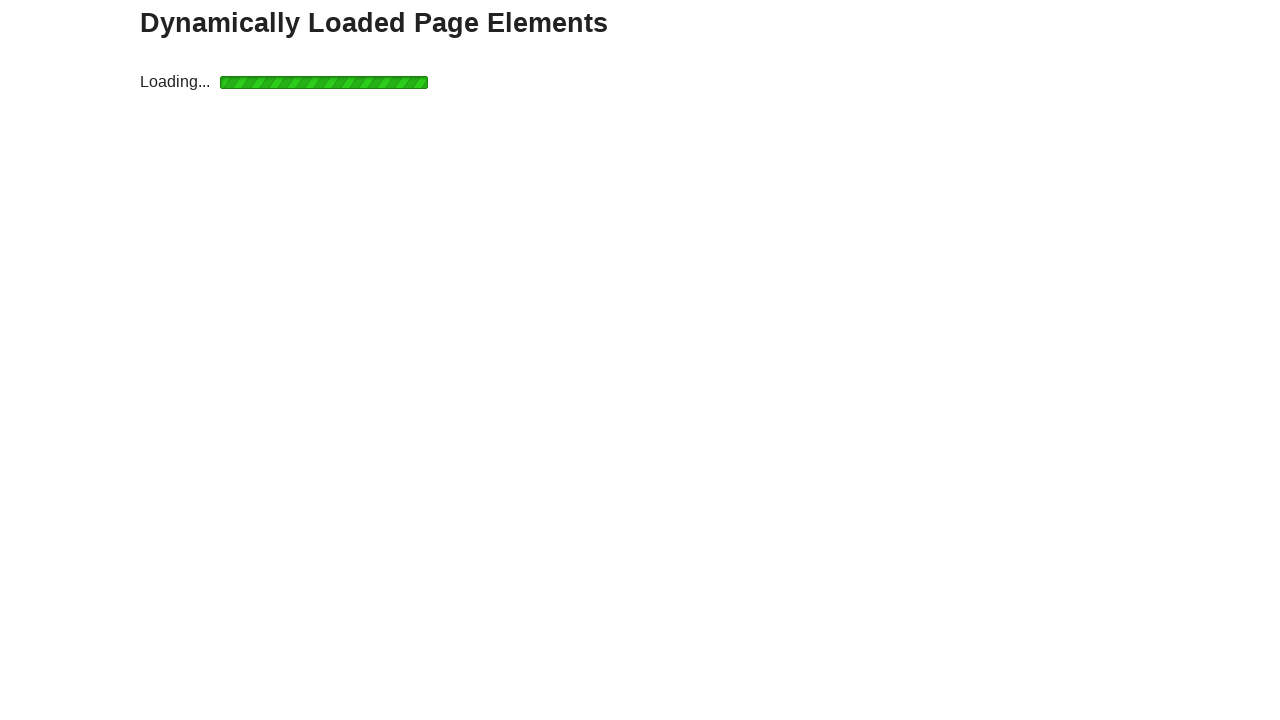

Element 'div#finish>h4' appeared after 5 second wait
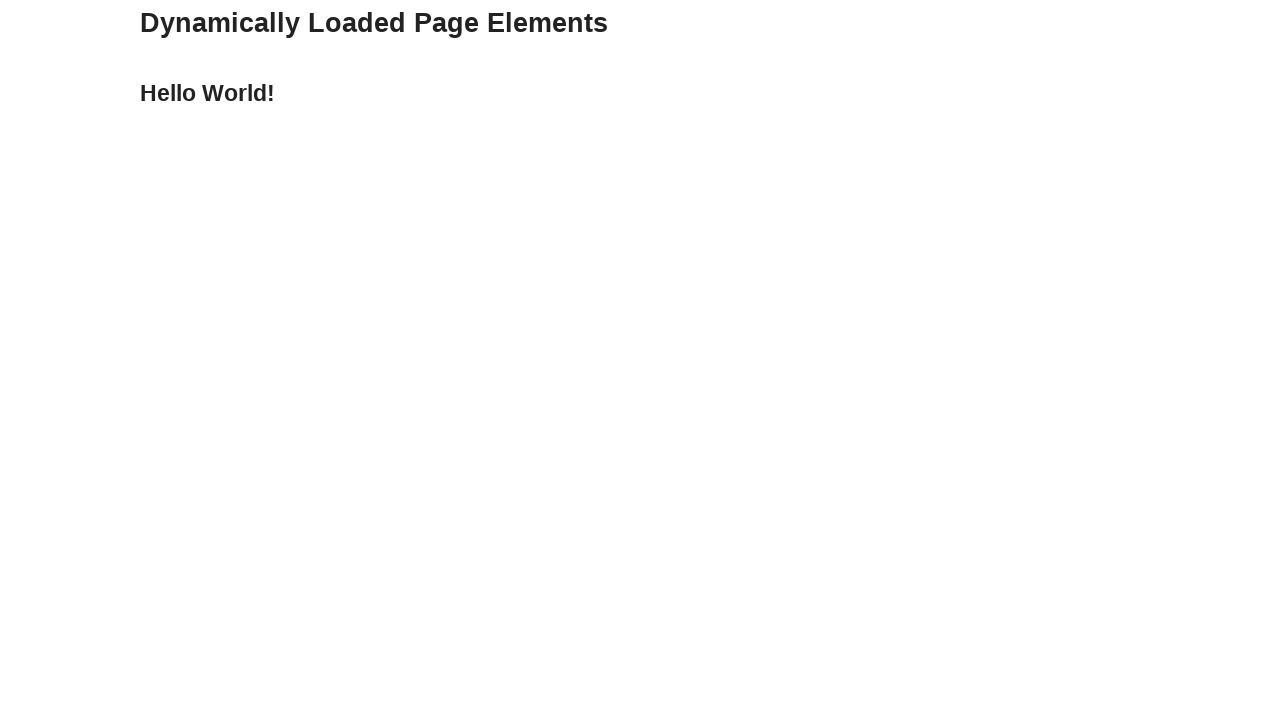

Retrieved text content from finish element
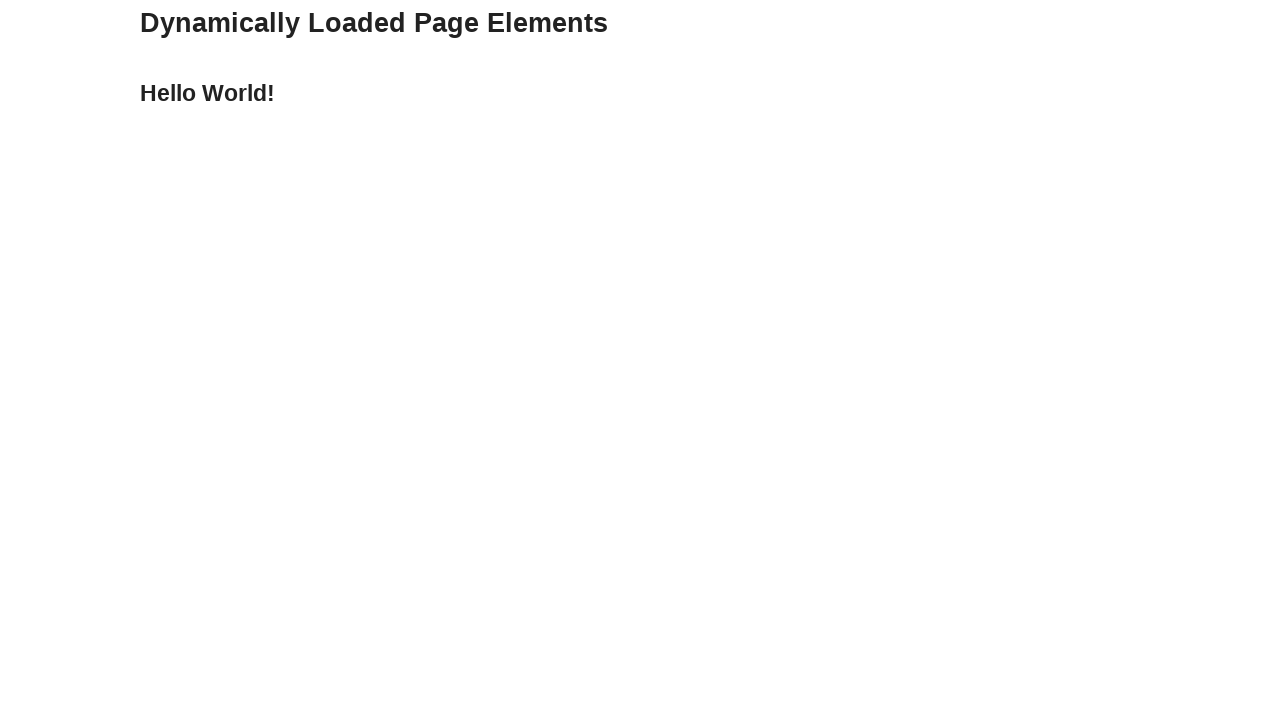

Asserted that text equals 'Hello World!' - test passed
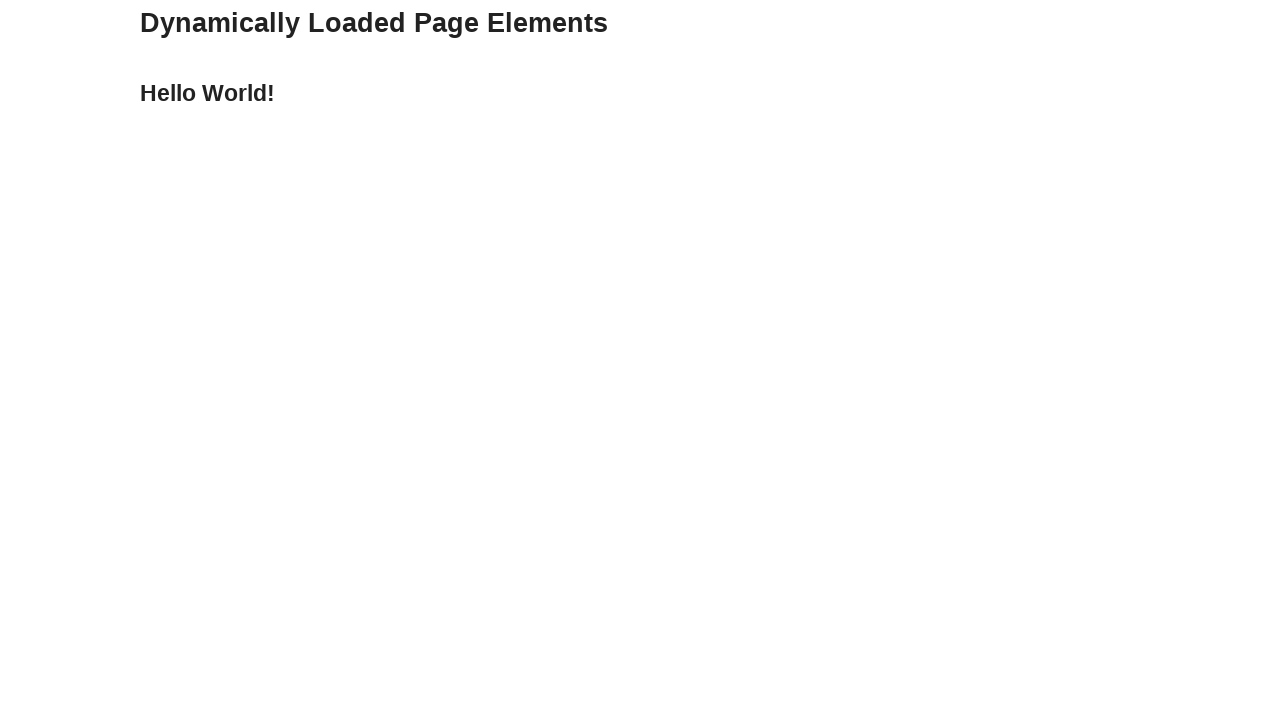

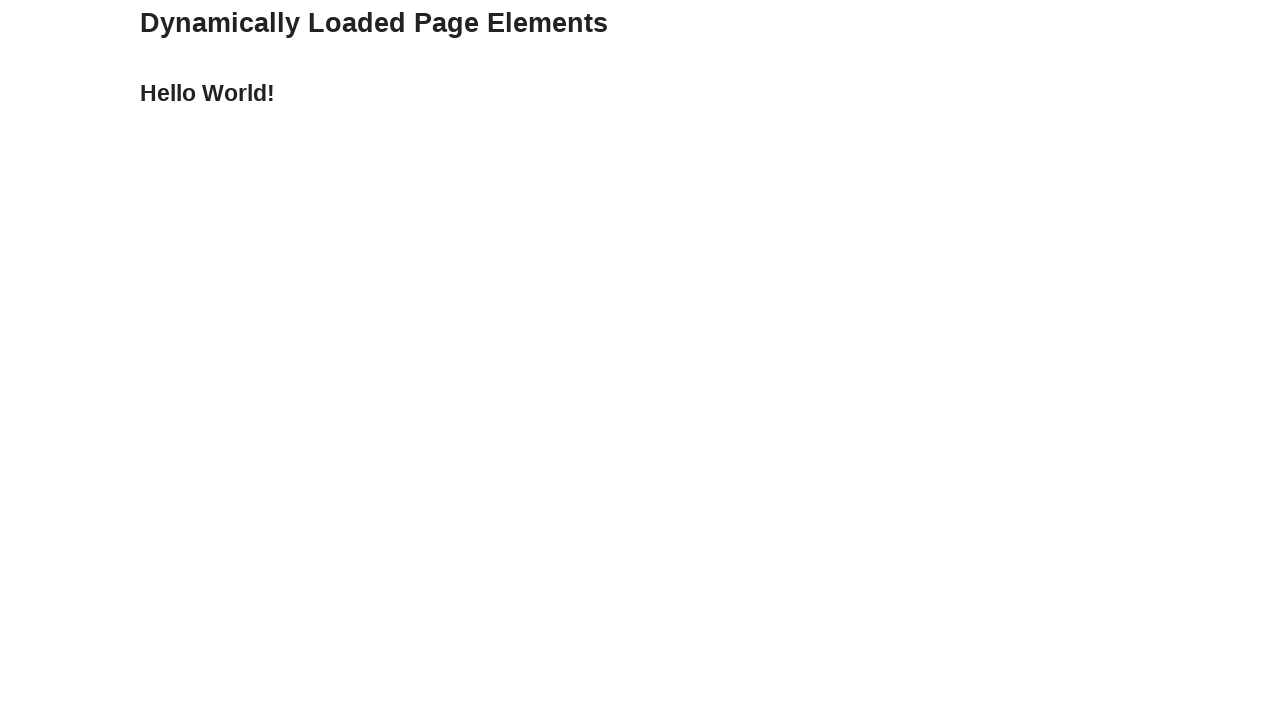